Verifies that clicking the "Open New Window" button opens the correct window with "Basic Controls" heading

Starting URL: https://www.hyrtutorials.com/p/window-handles-practice.html

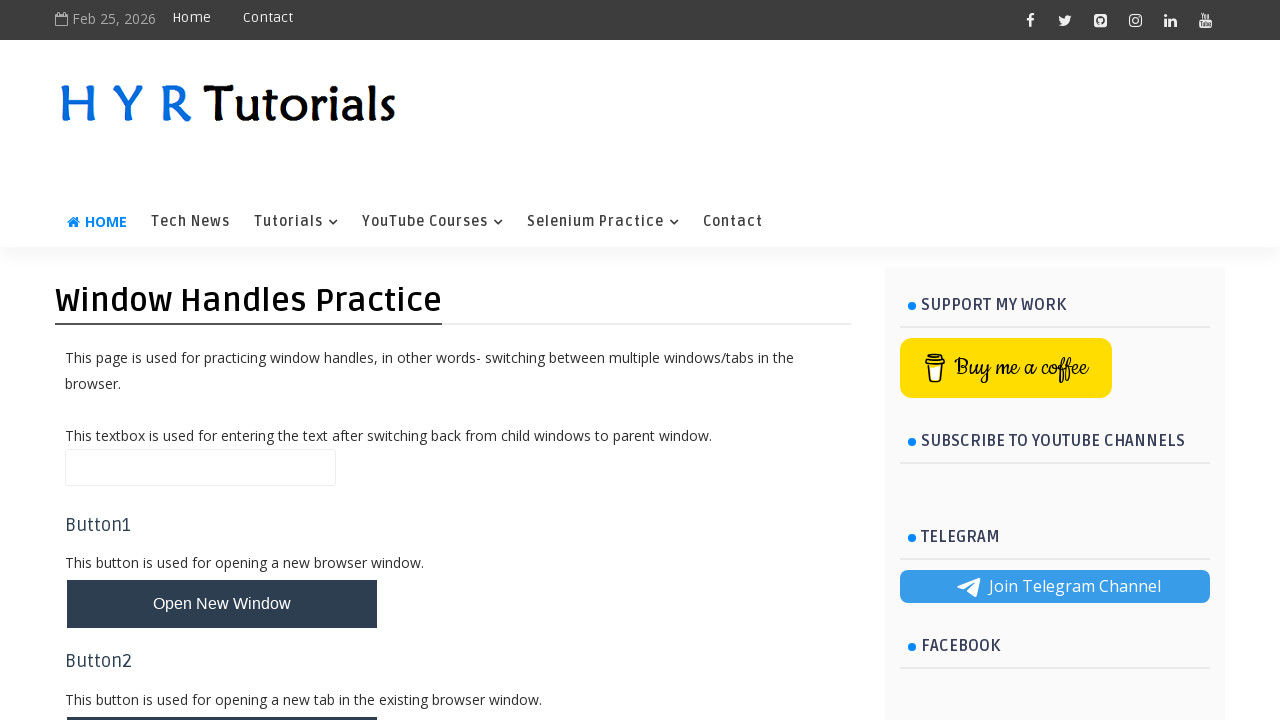

Scrolled 'Open New Window' button into view
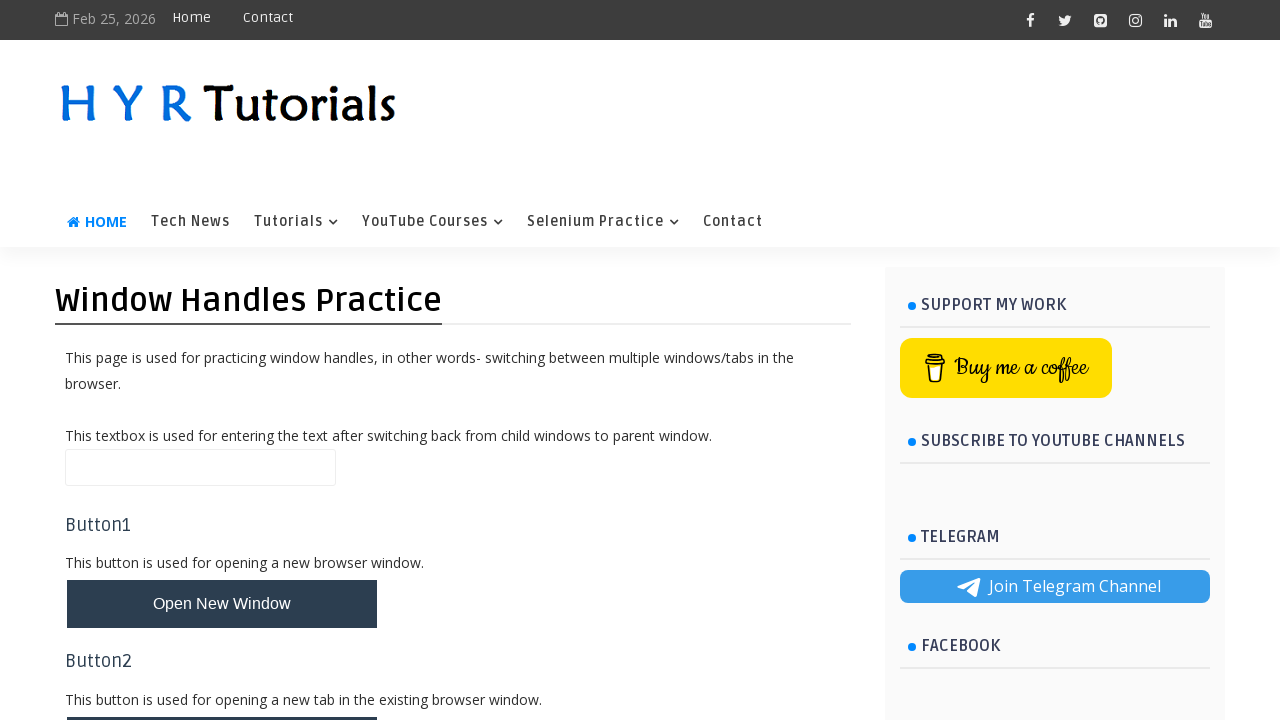

Clicked 'Open New Window' button and popup window opened at (222, 604) on xpath=//button[@id='newWindowBtn']
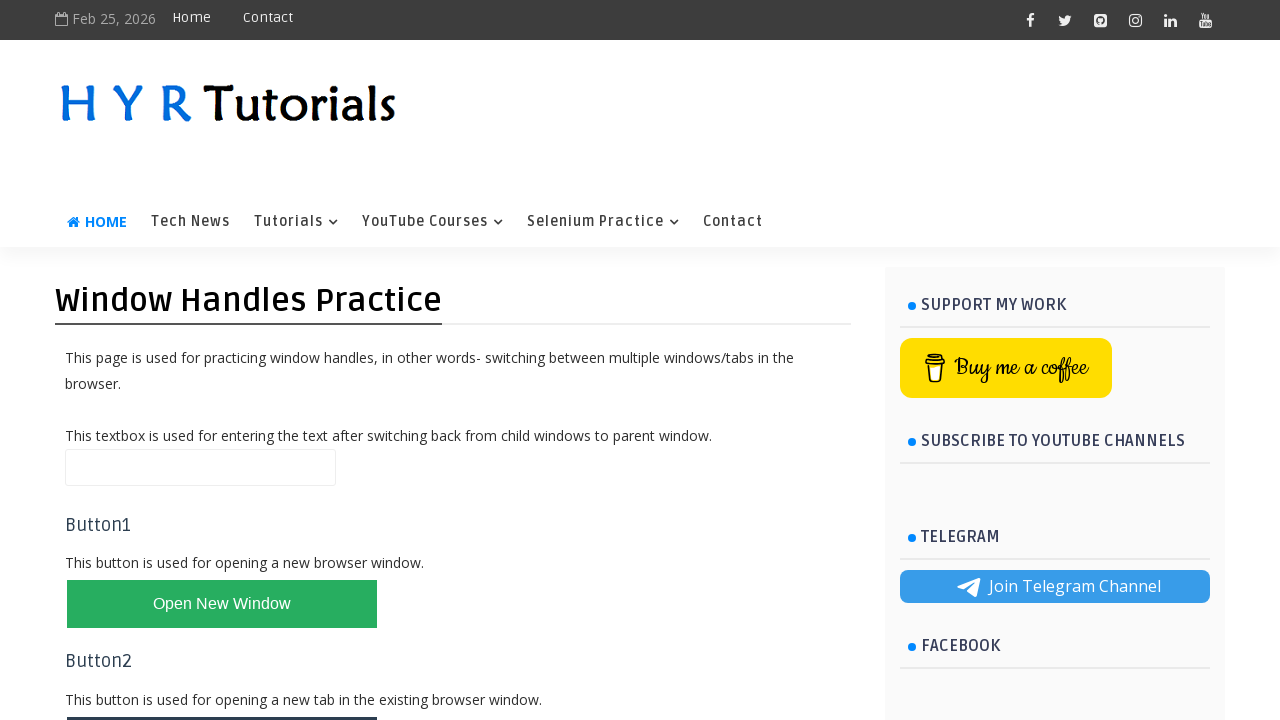

Captured reference to new popup window
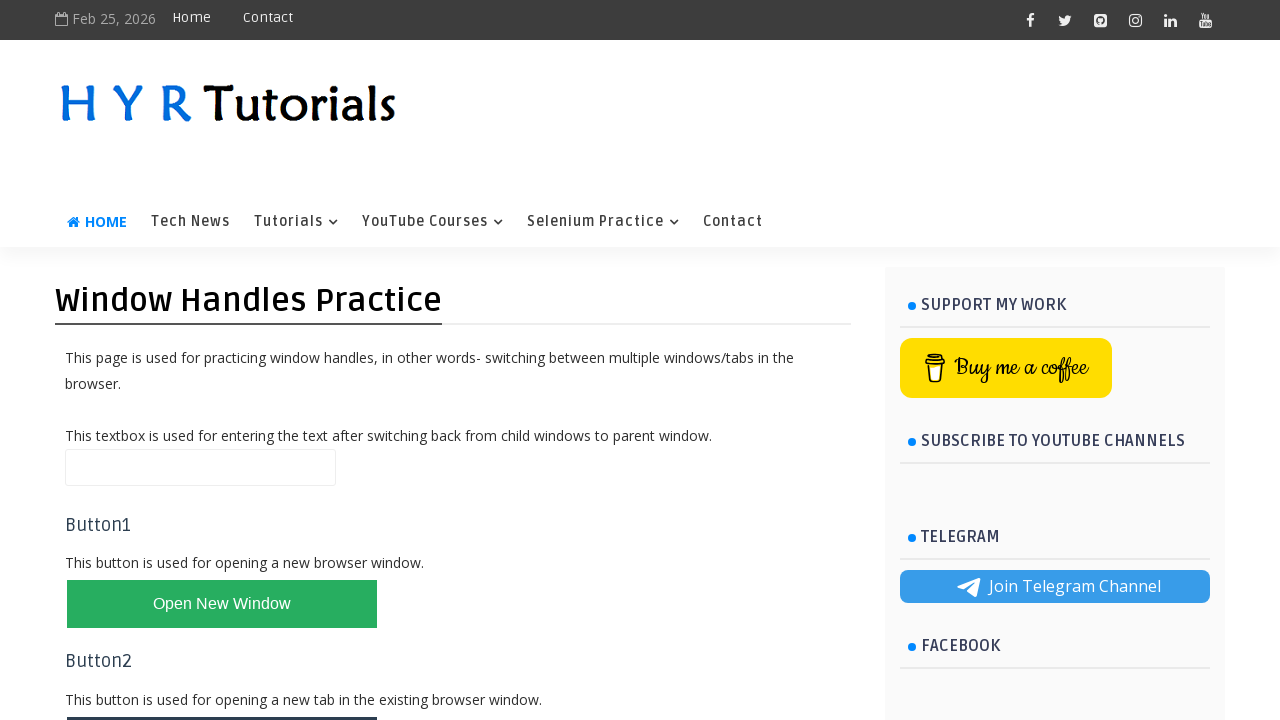

Verified 'Basic Controls' heading is visible in new window
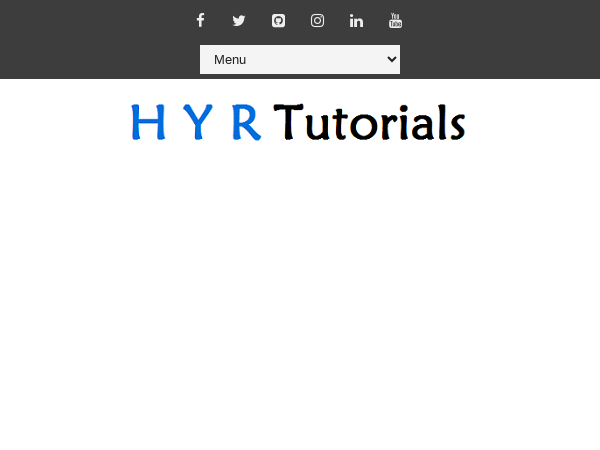

Closed the popup window
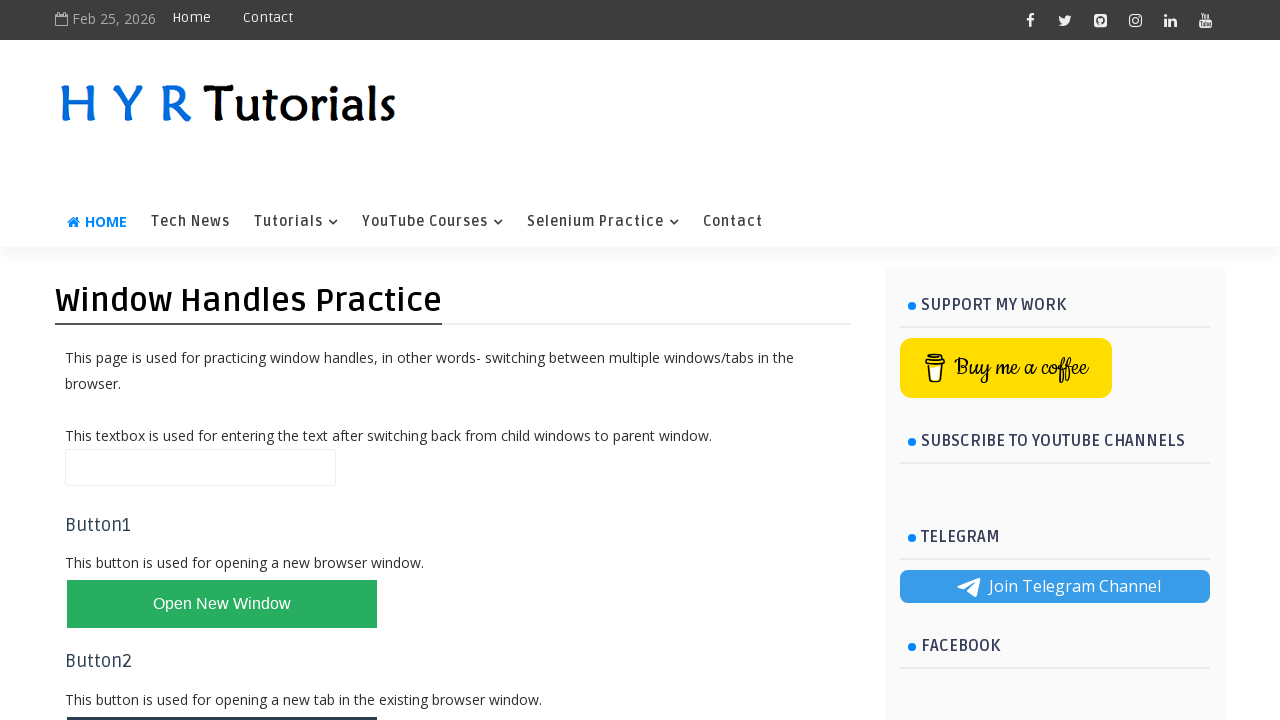

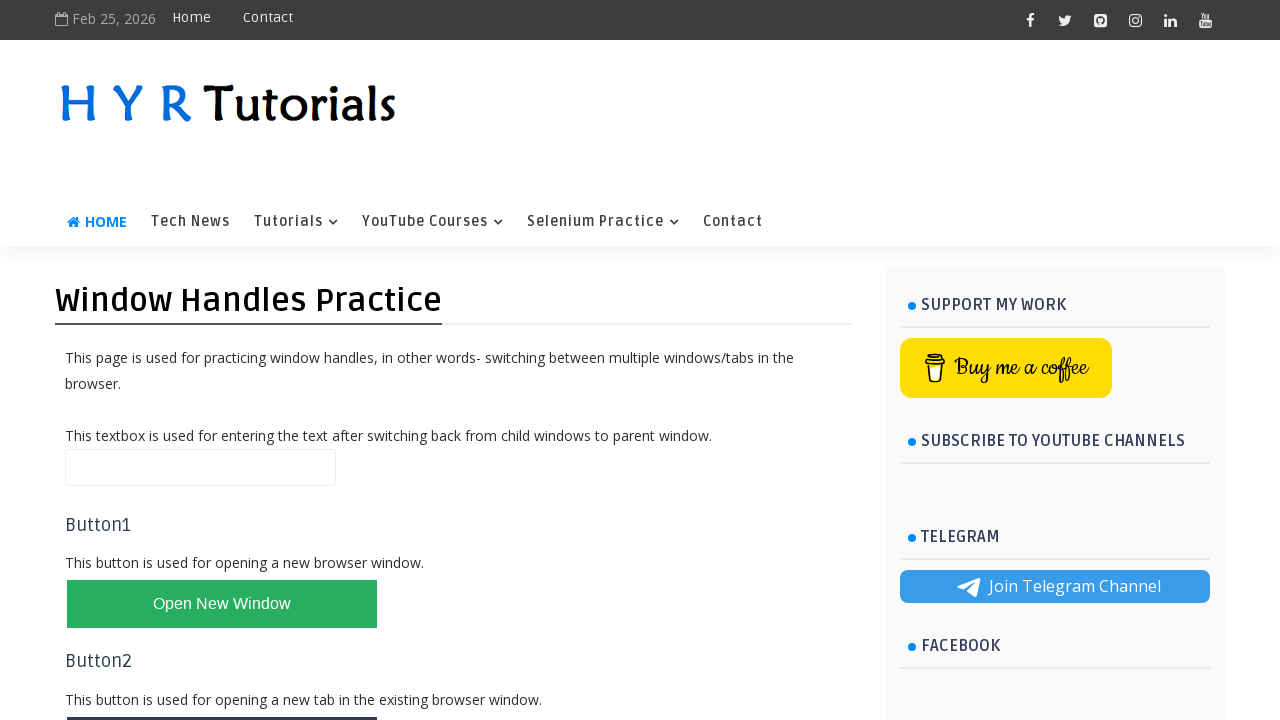